Tests JavaScript alert handling by clicking a button that triggers an alert, accepting the alert, and verifying the result text is displayed correctly on the page.

Starting URL: http://the-internet.herokuapp.com/javascript_alerts

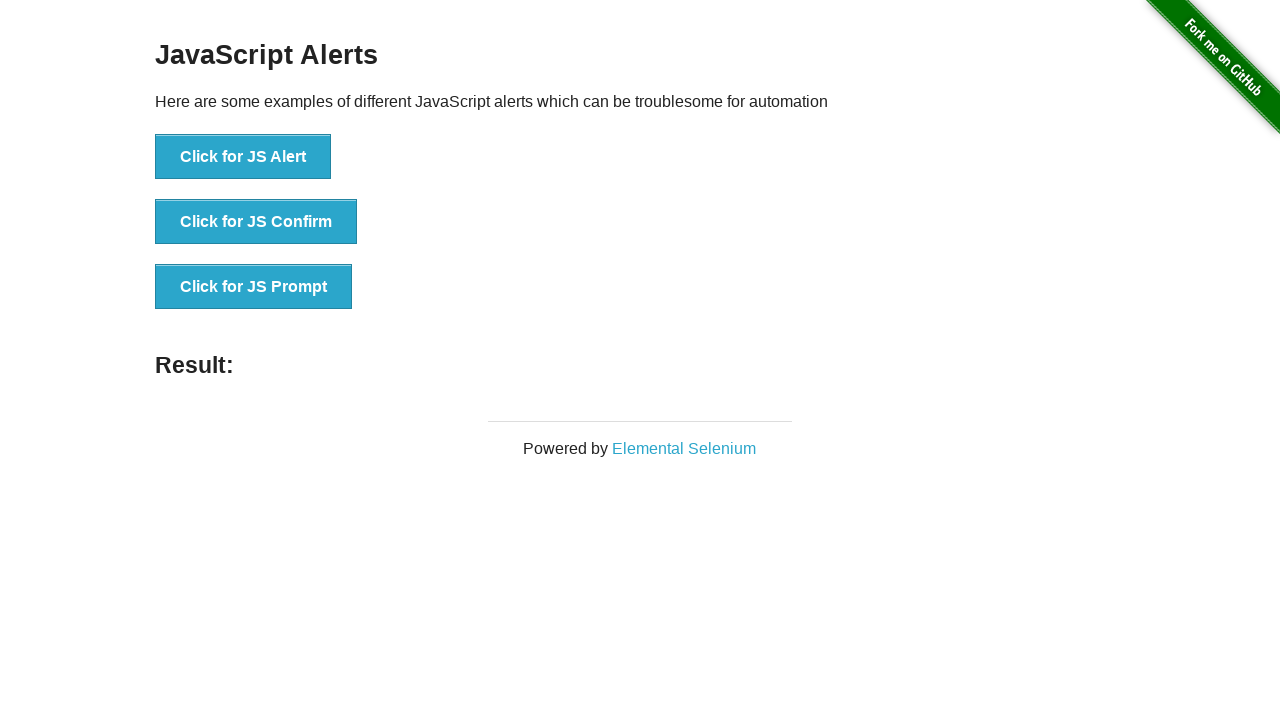

Clicked the first button to trigger JavaScript alert at (243, 157) on ul > li:nth-child(1) > button
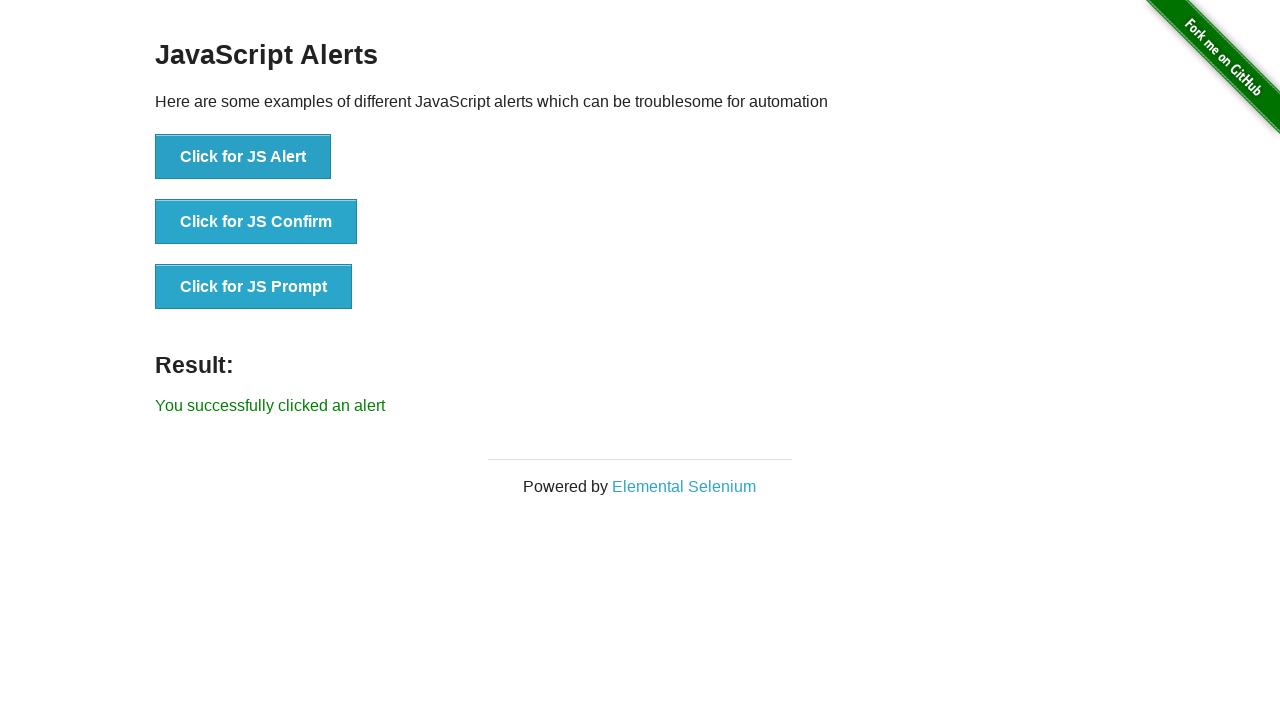

Set up dialog handler to accept alerts
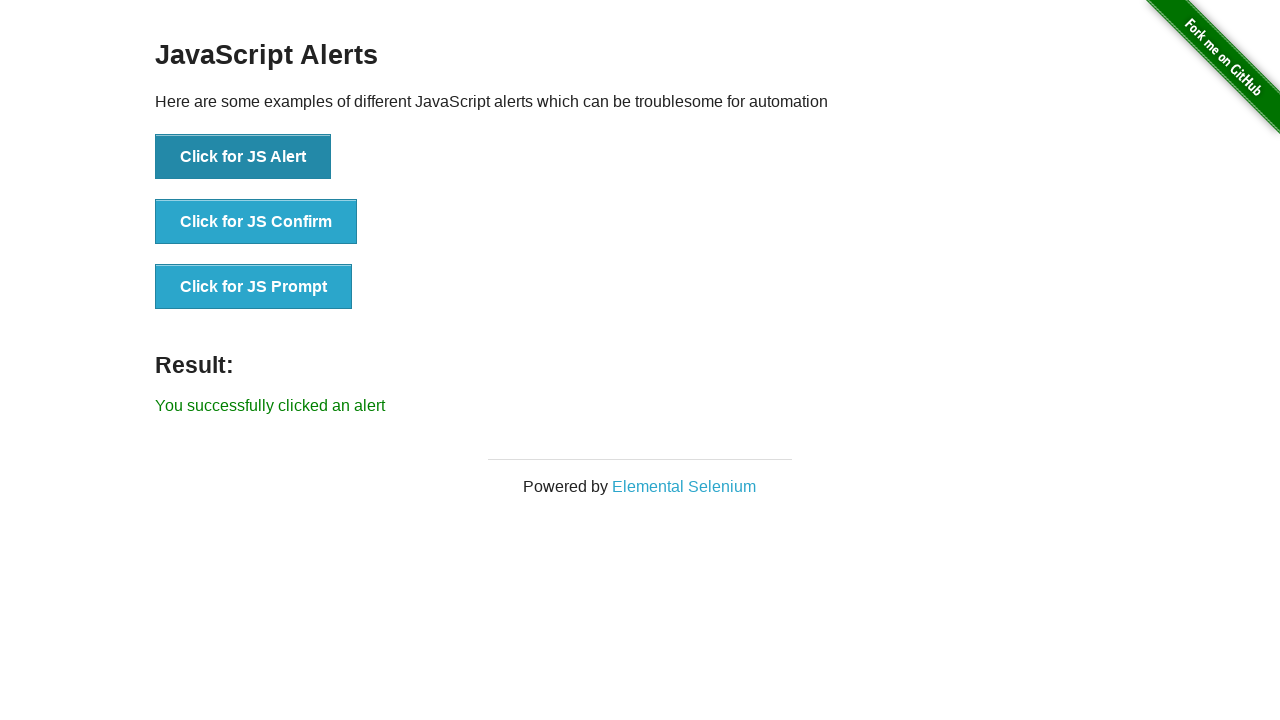

Clicked the first button again after setting up alert handler at (243, 157) on ul > li:nth-child(1) > button
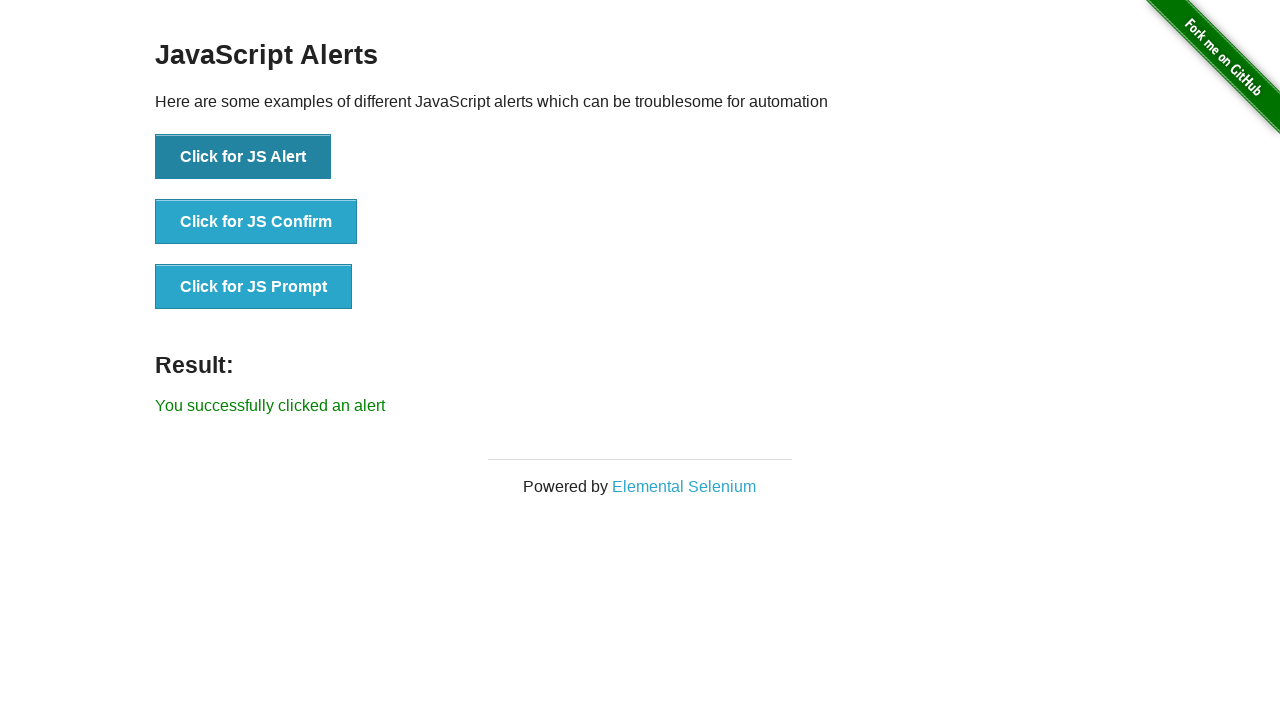

Result text element loaded on page
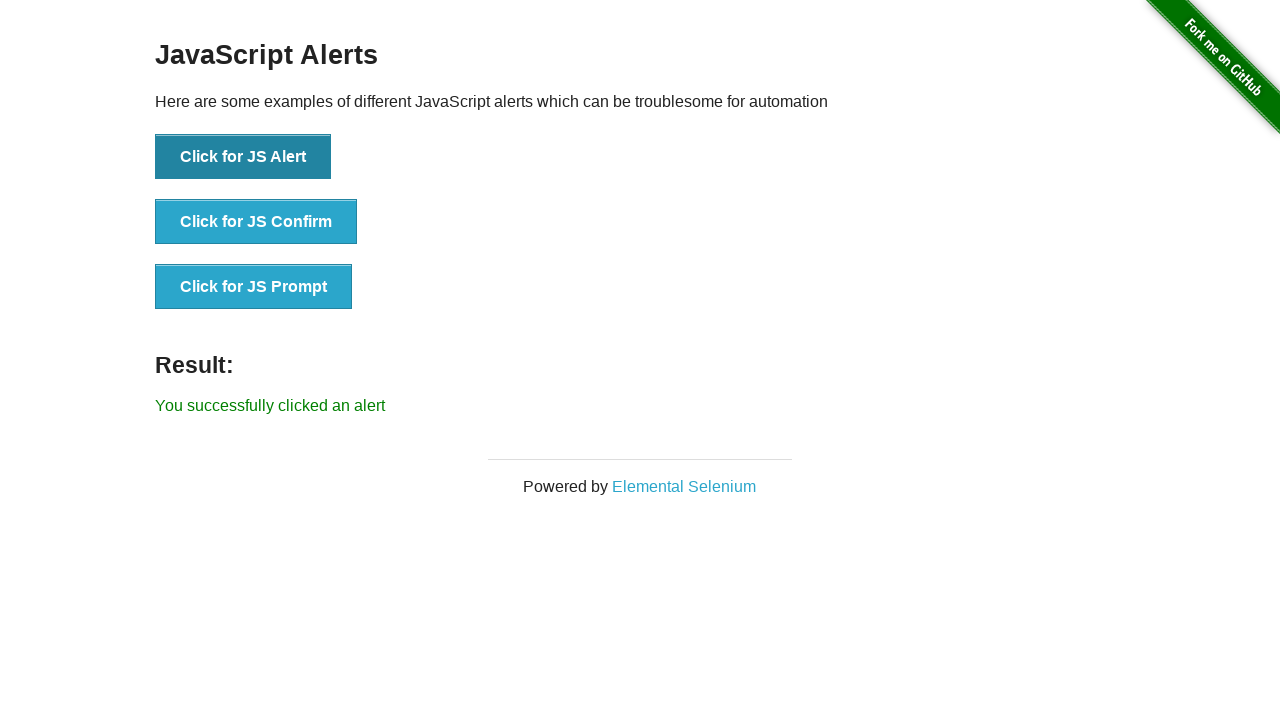

Retrieved result text content
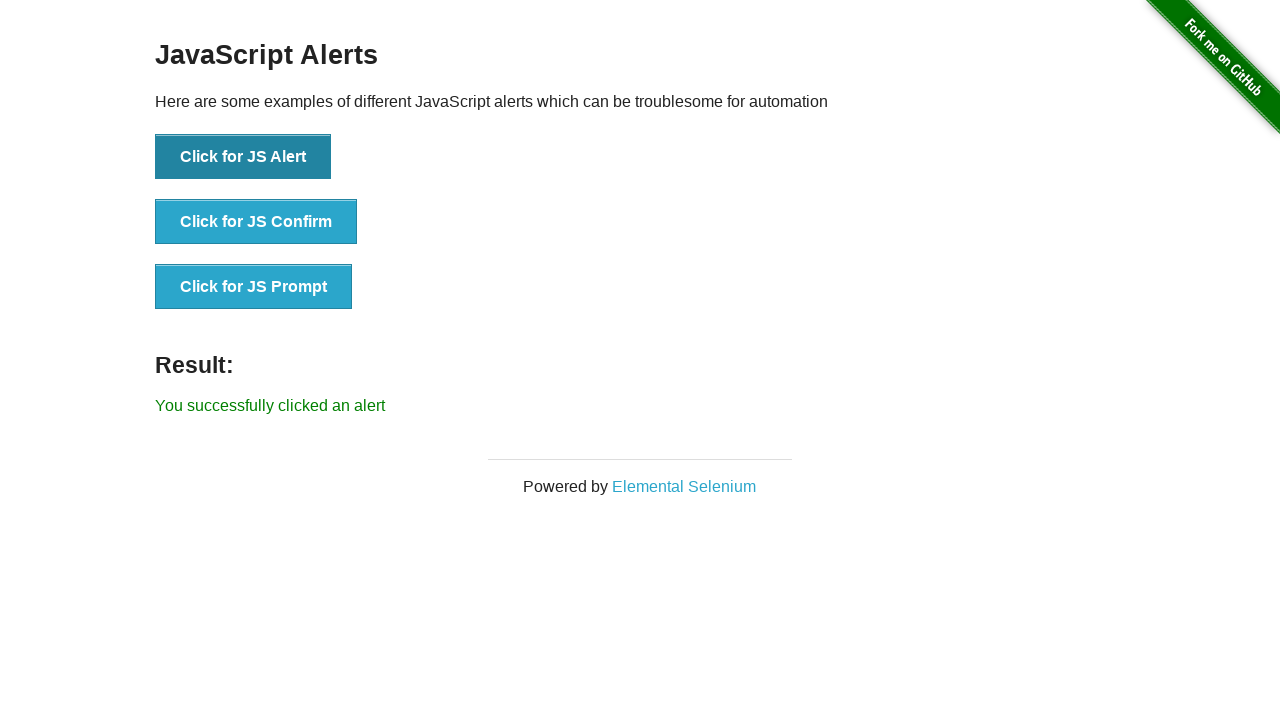

Verified result text matches expected value: 'You successfully clicked an alert'
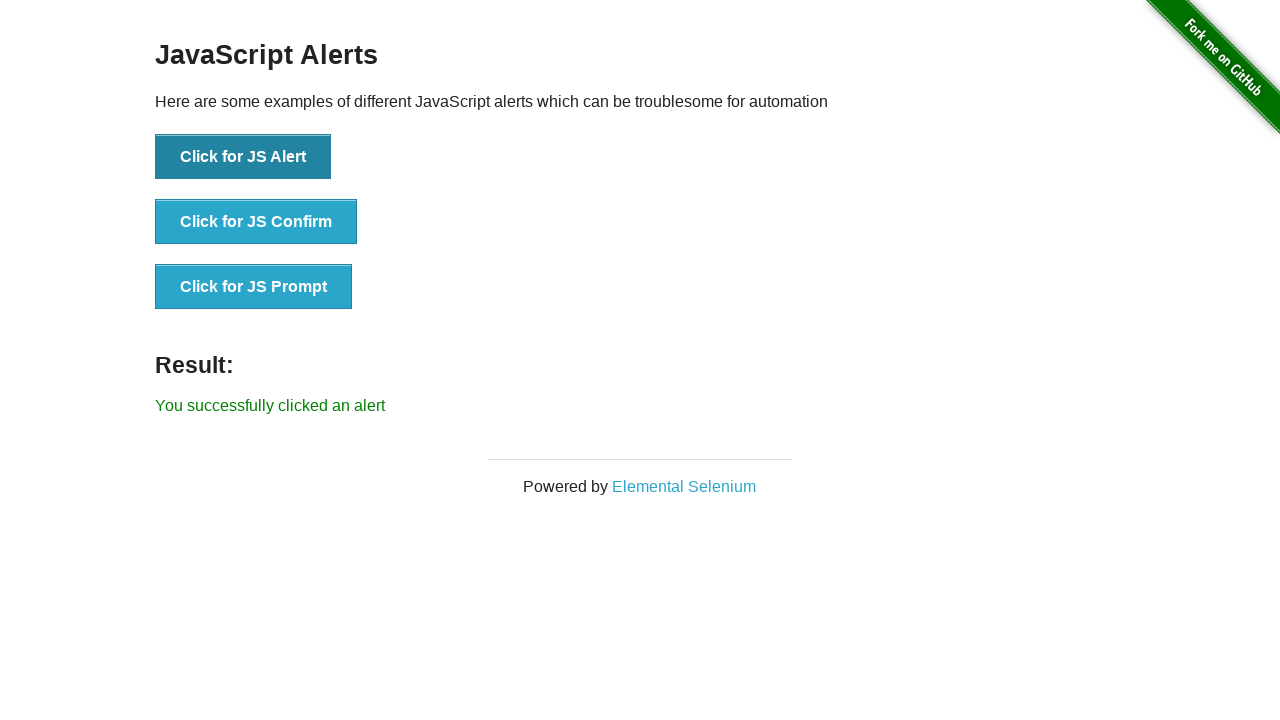

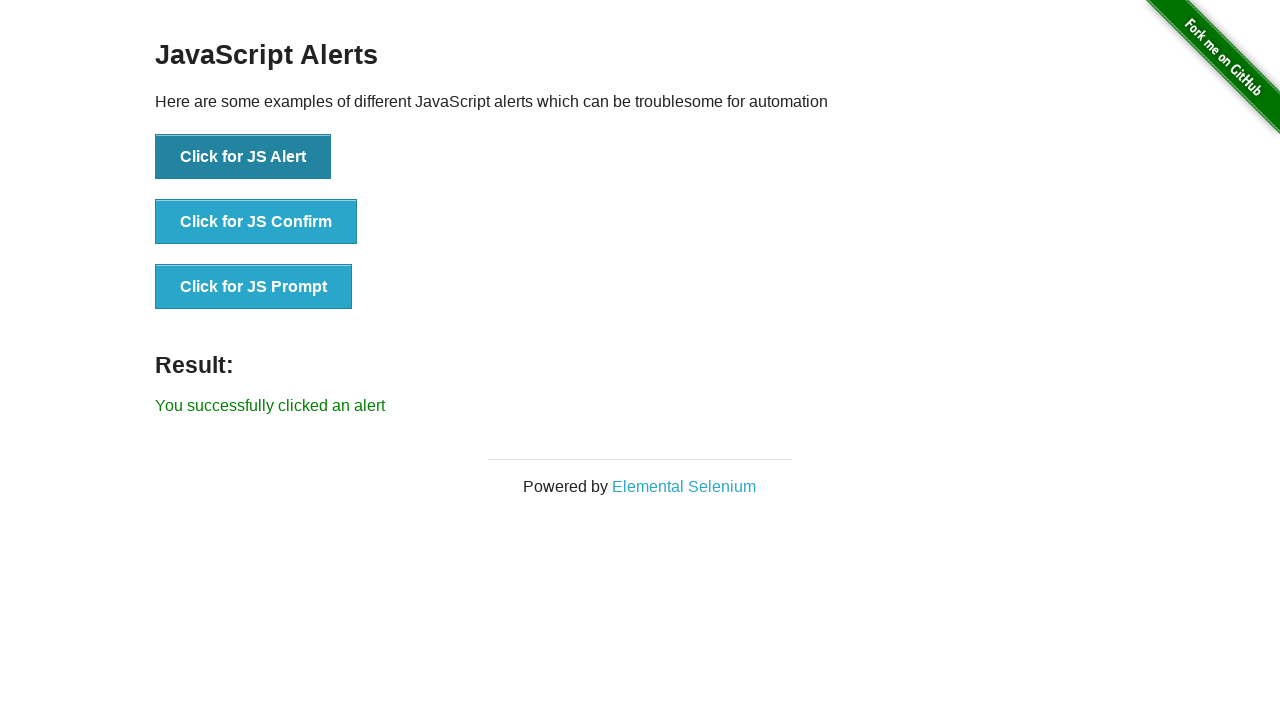